Tests the login error message functionality by entering incorrect credentials and verifying that the appropriate error message "Incorrect login or password" is displayed.

Starting URL: https://login1.nextbasecrm.com/

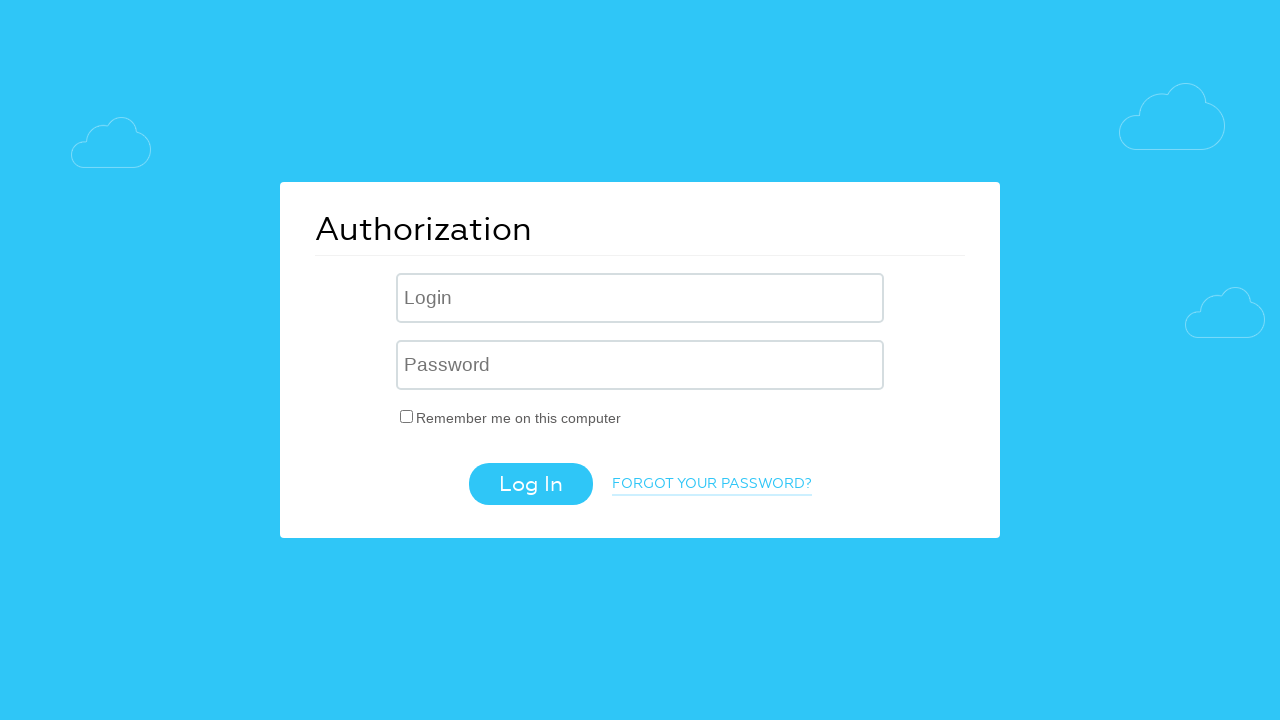

Filled login field with incorrect username on .login-inp
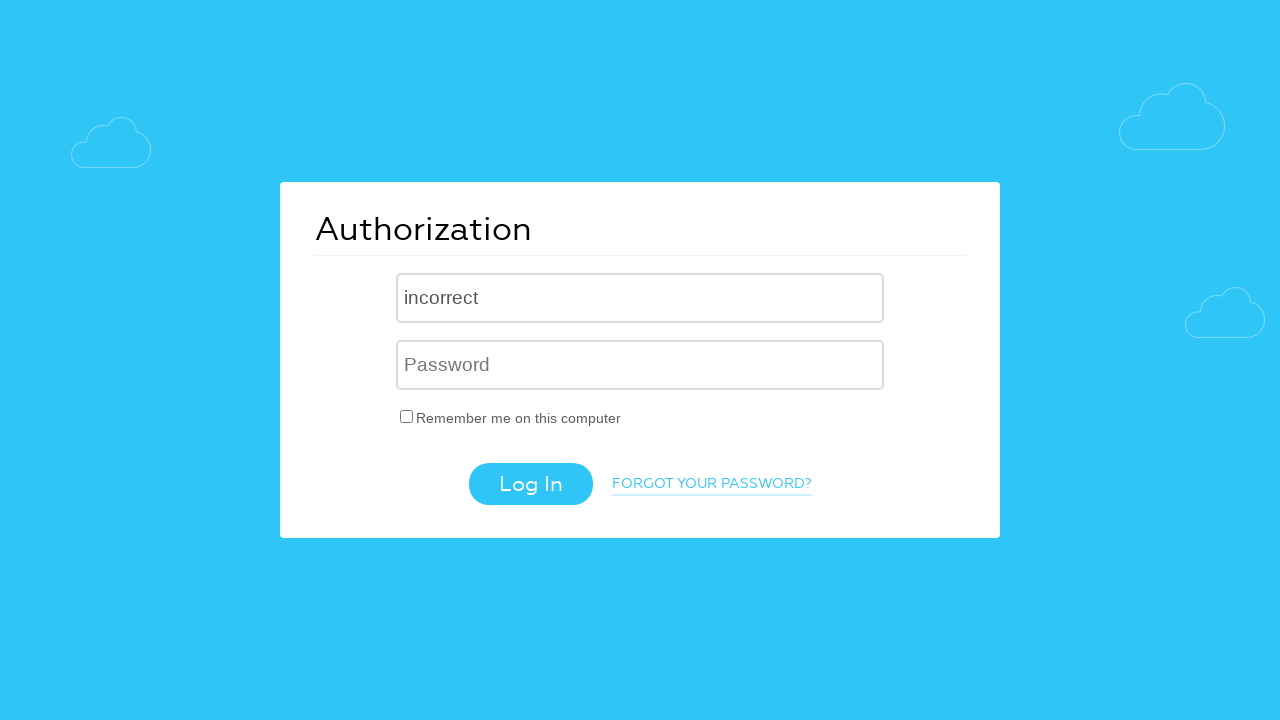

Filled password field with incorrect password on input[name='USER_PASSWORD']
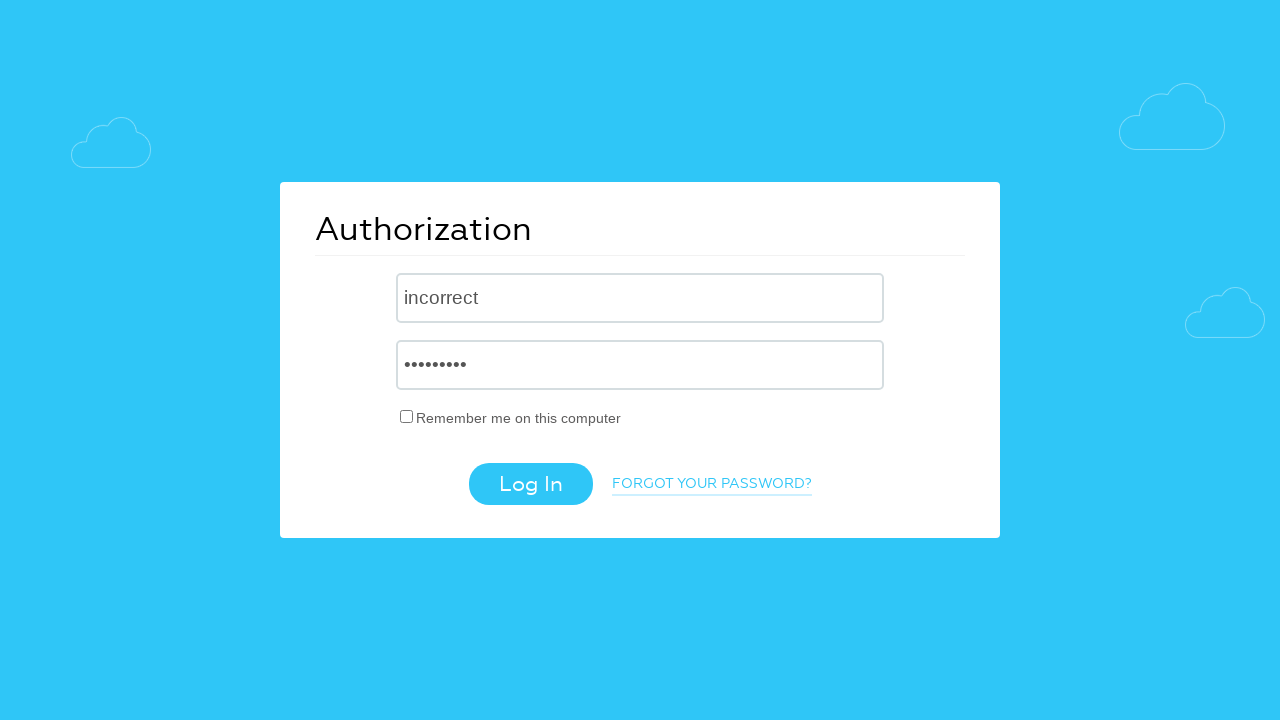

Clicked login button with incorrect credentials at (530, 484) on .login-btn
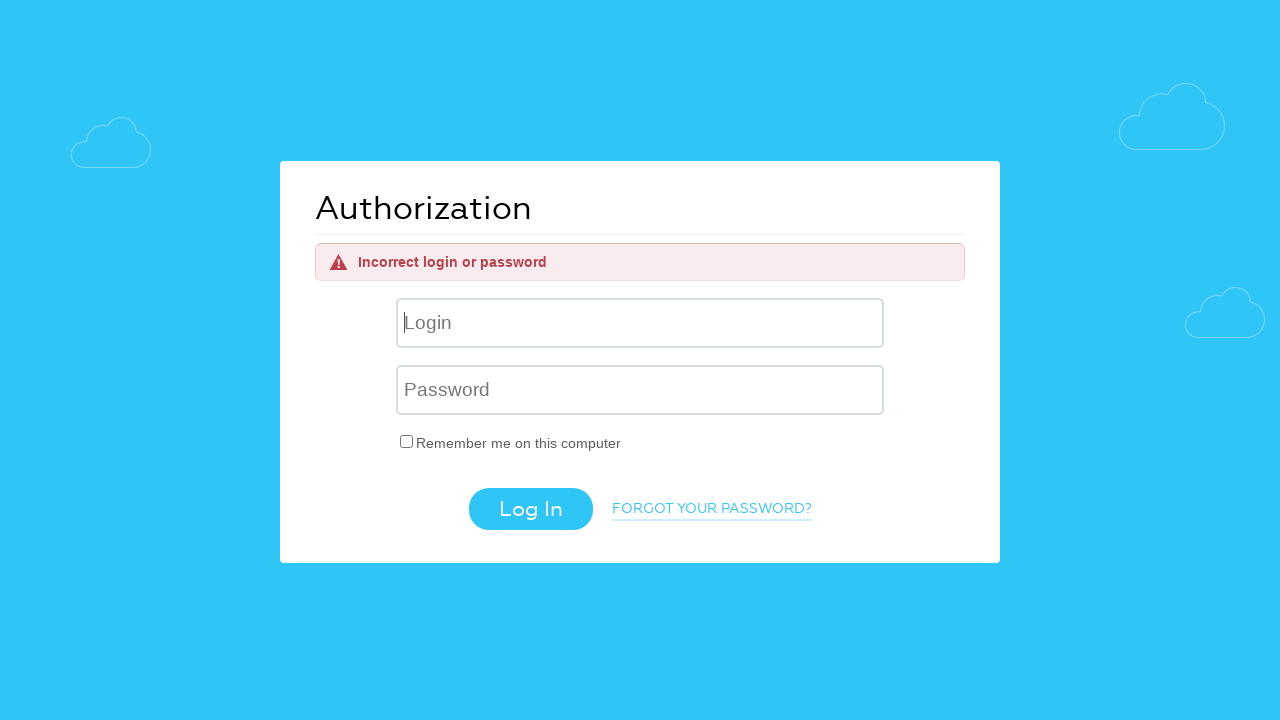

Error message appeared on page
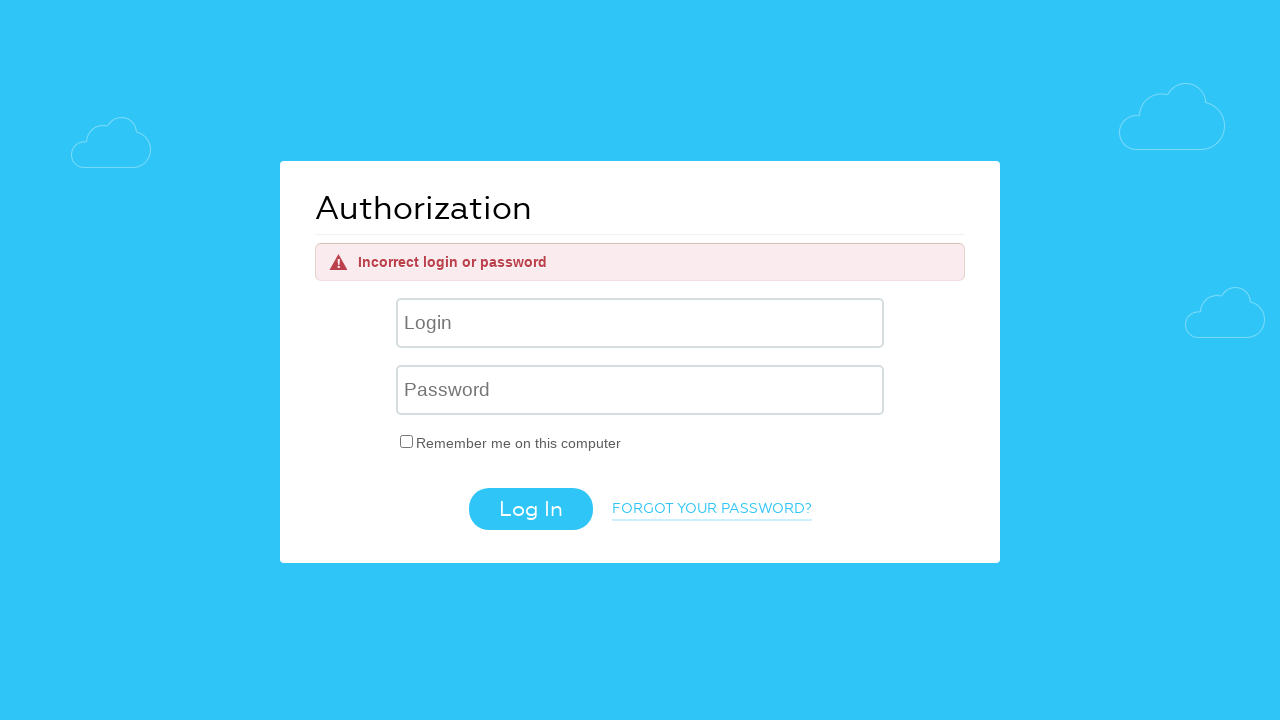

Retrieved error message text: 'Incorrect login or password'
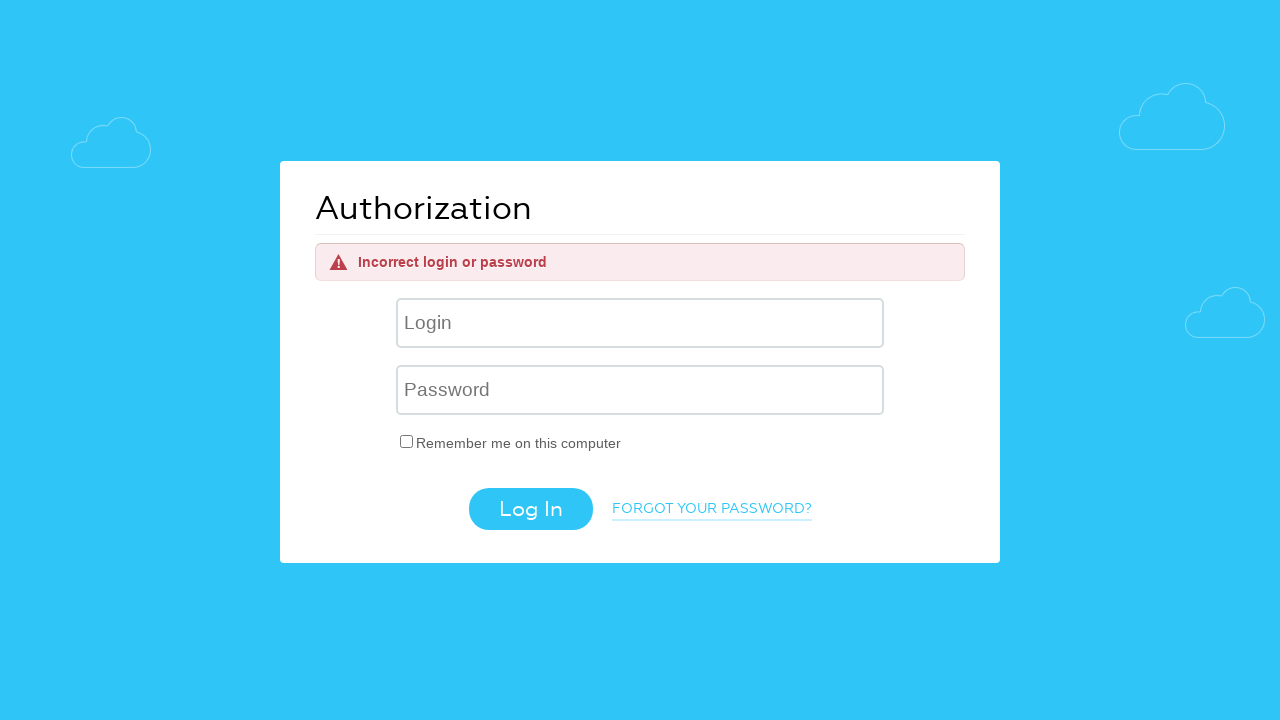

Verified error message matches expected text 'Incorrect login or password'
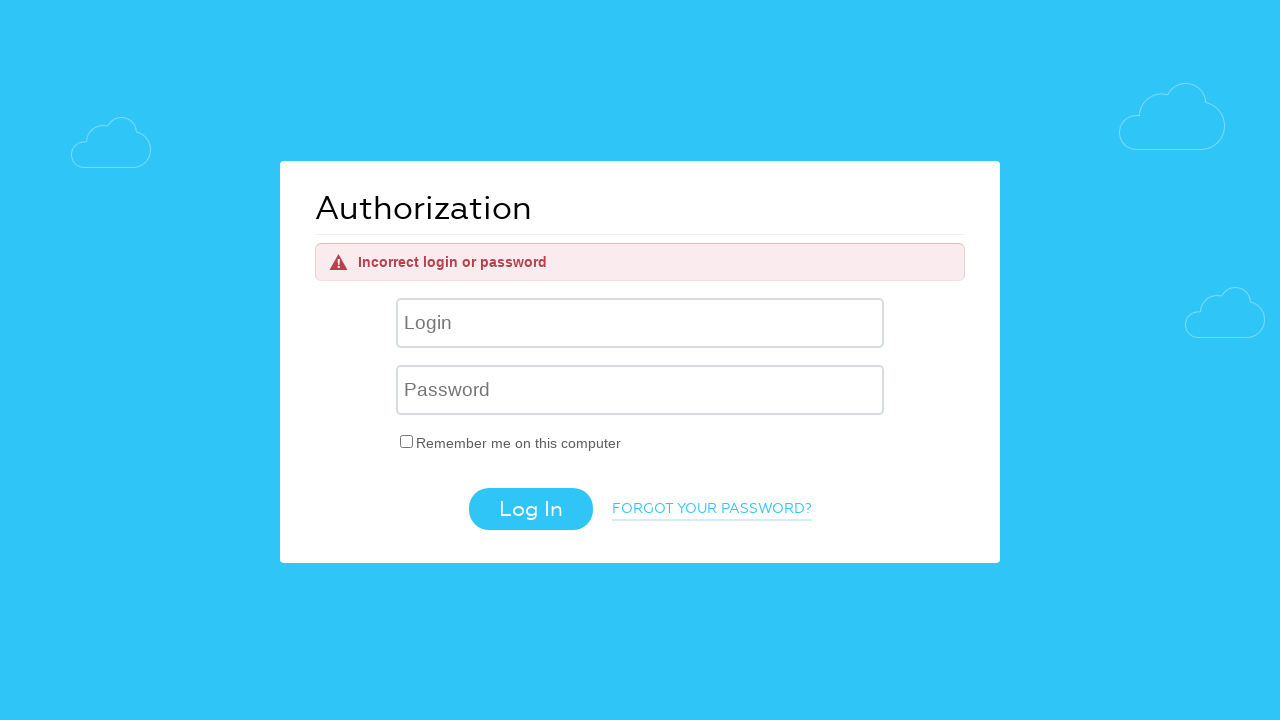

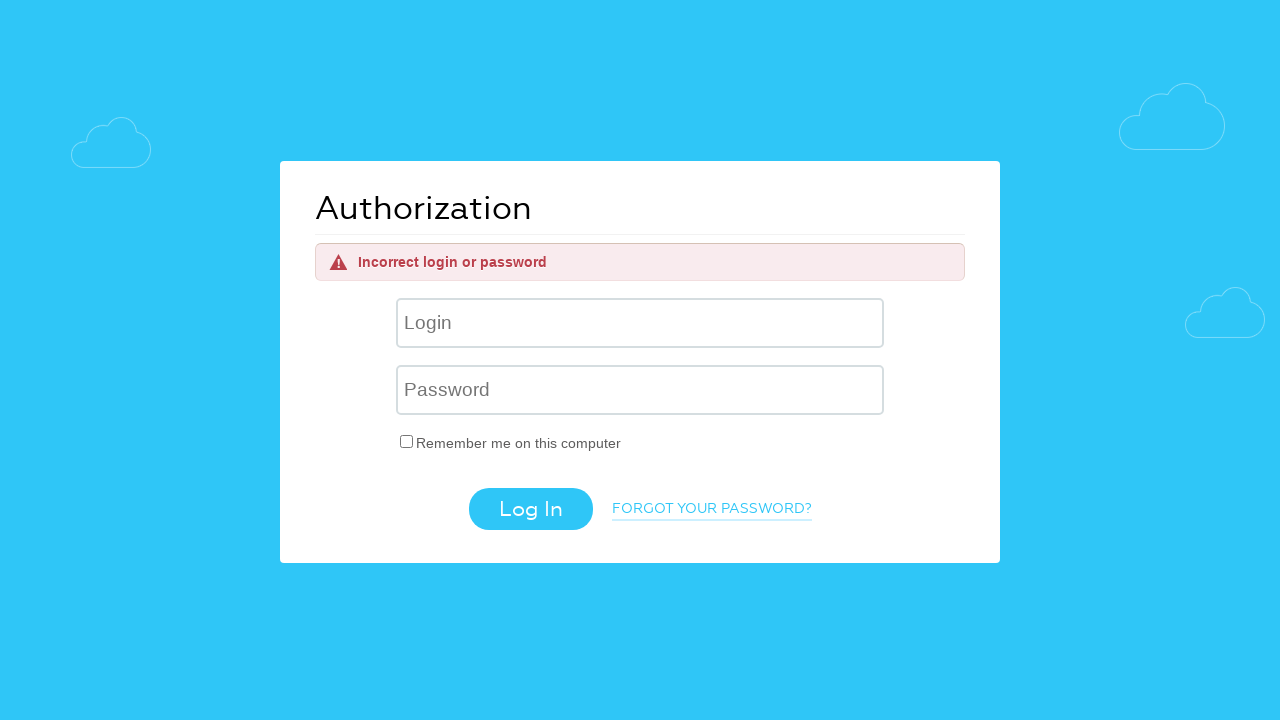